Tests mouse hover functionality by moving the mouse to a footer link to verify color change on hover, then hovers and clicks on a dropdown element.

Starting URL: https://the-internet.herokuapp.com/dropdown

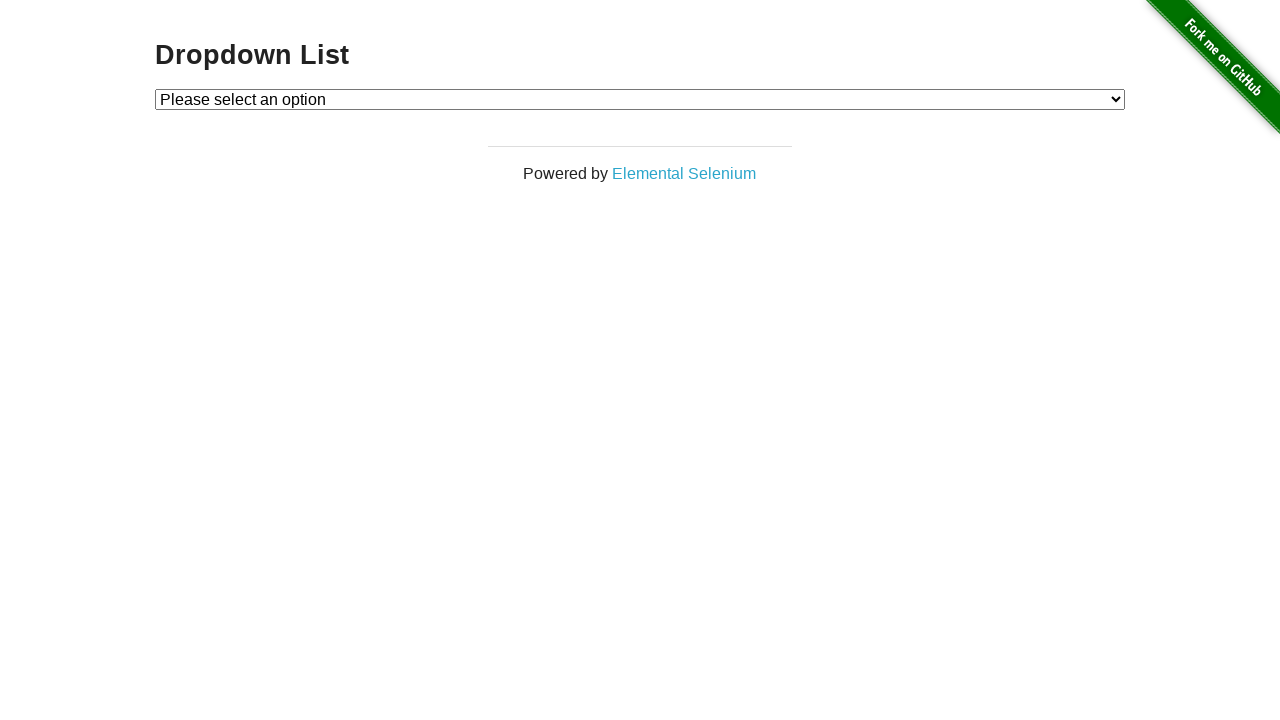

Waited for dropdown element to be visible
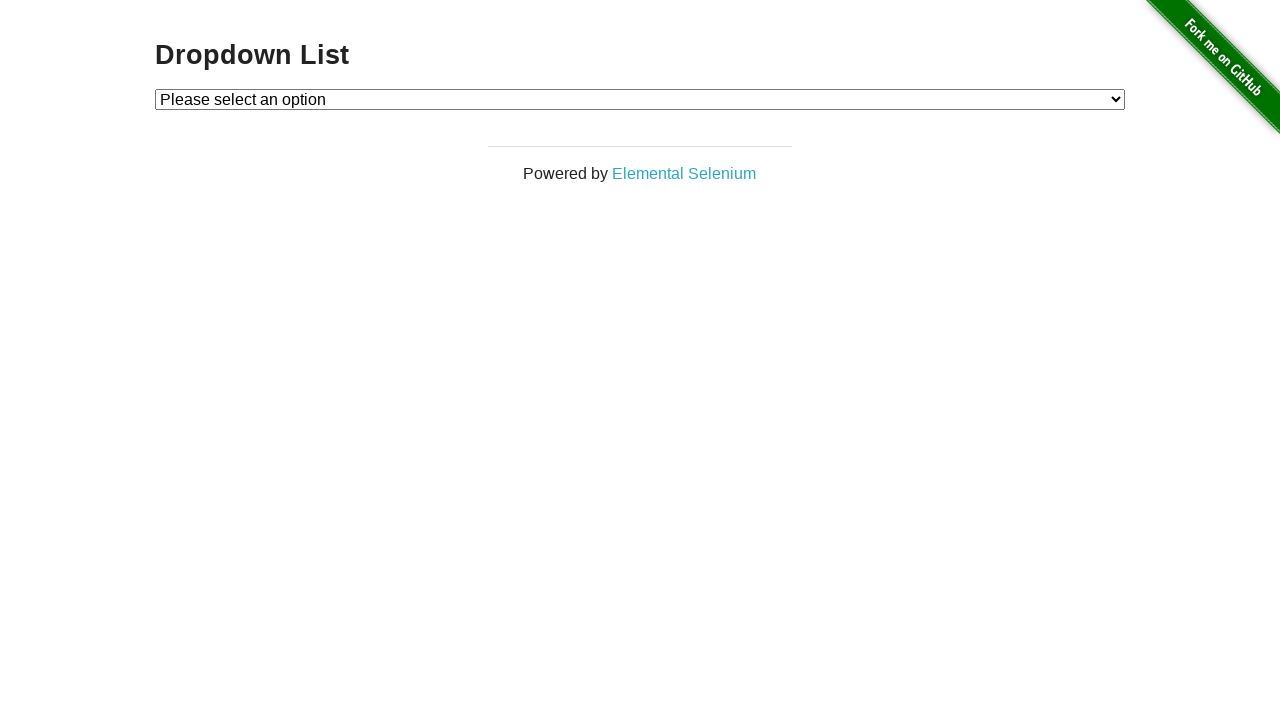

Retrieved footer link color before hover: rgb(43, 166, 203)
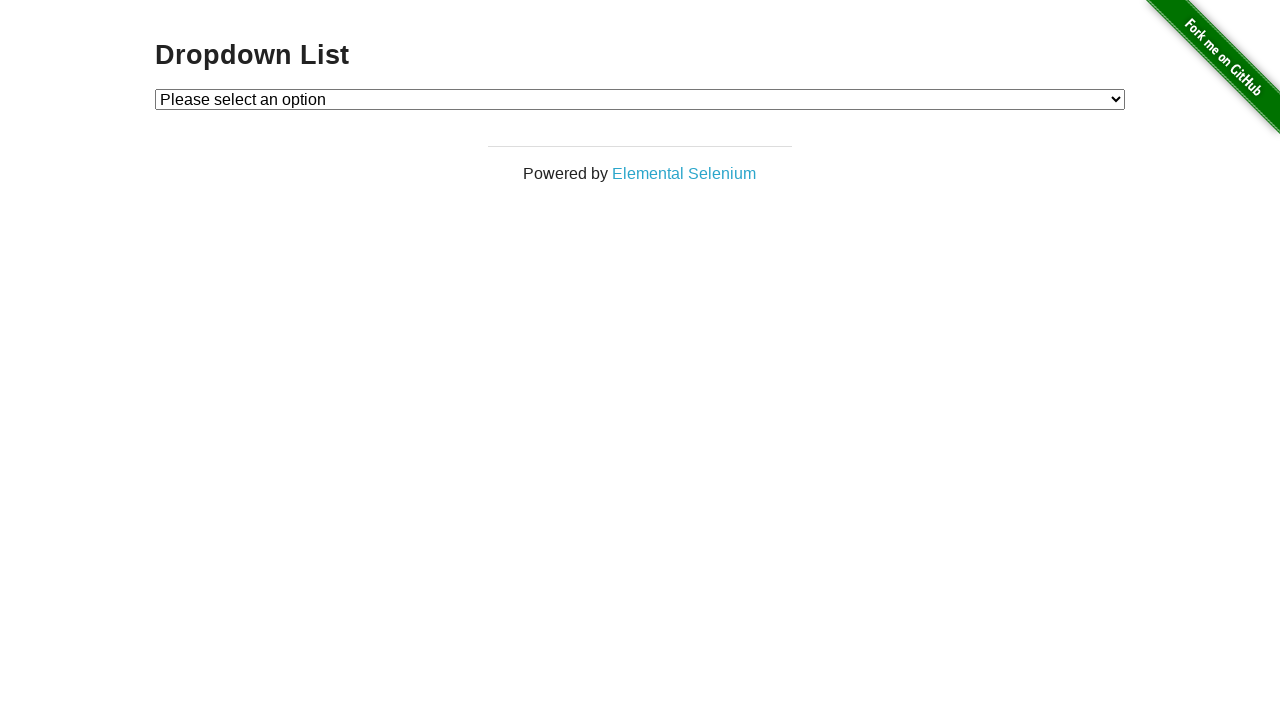

Hovered over footer link at (684, 173) on xpath=//*[@id='page-footer']/div/div/a
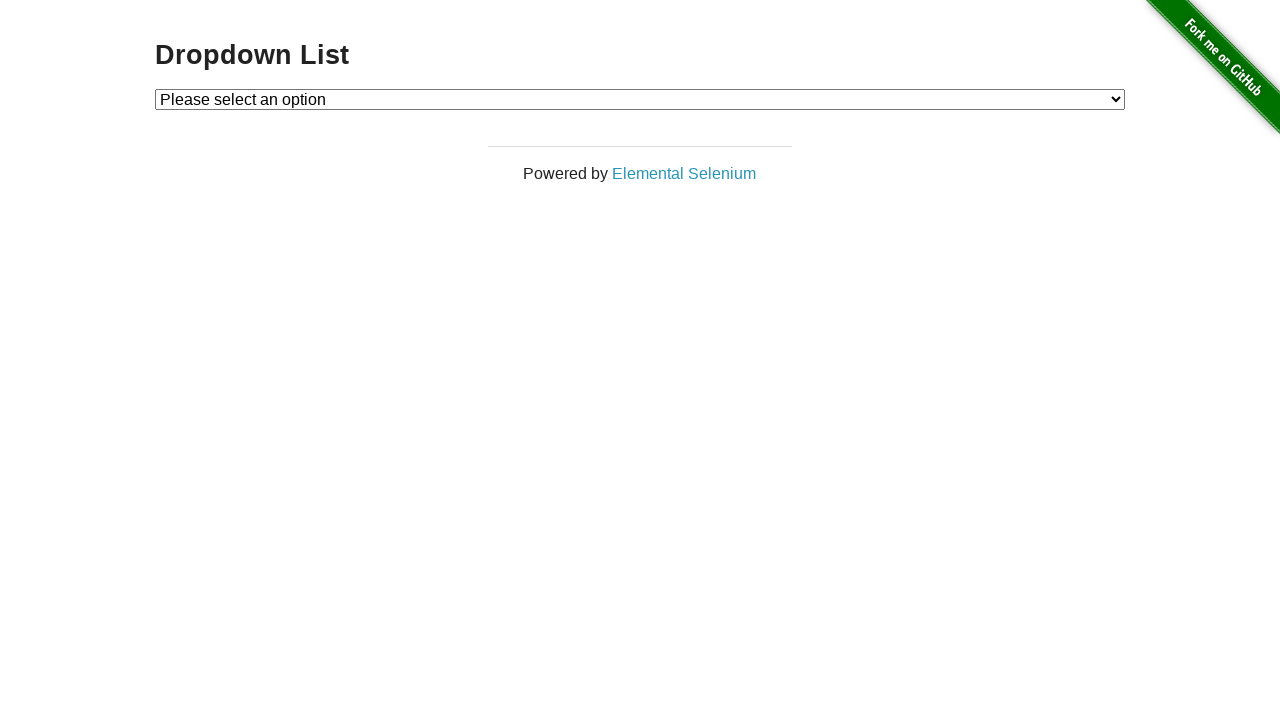

Retrieved footer link color after hover: rgb(39, 149, 182)
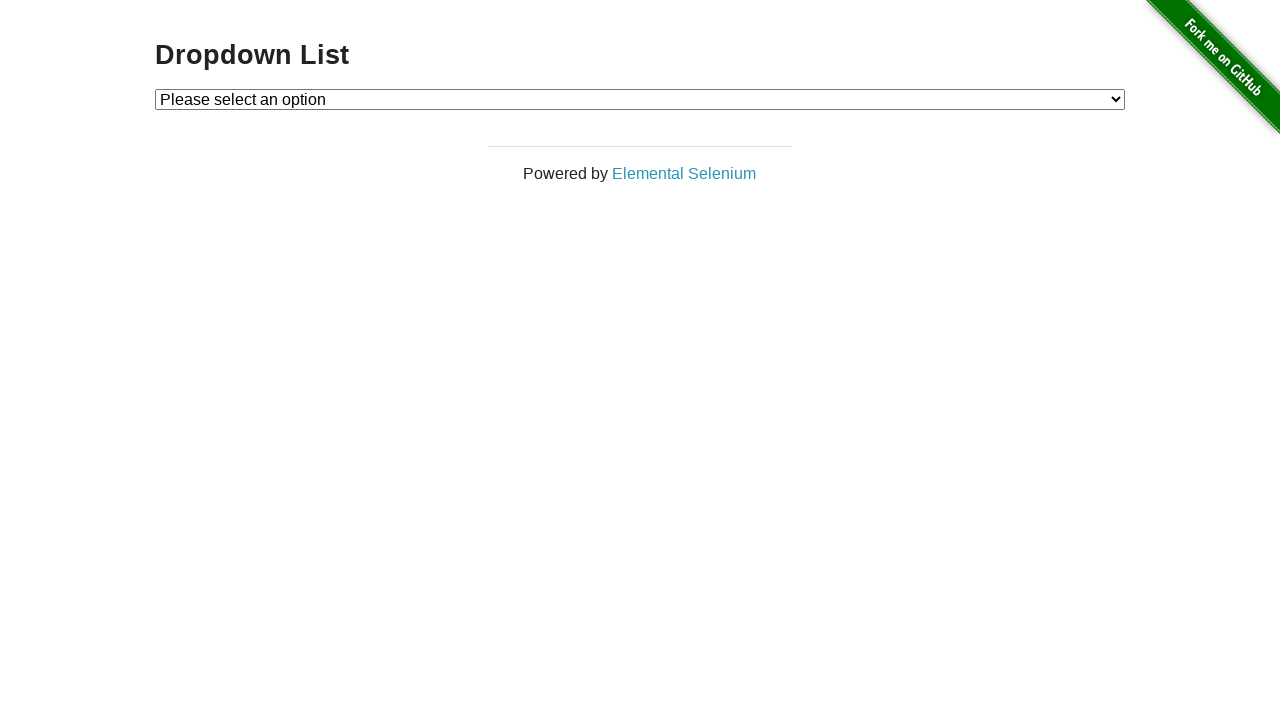

Color change verified - test passed
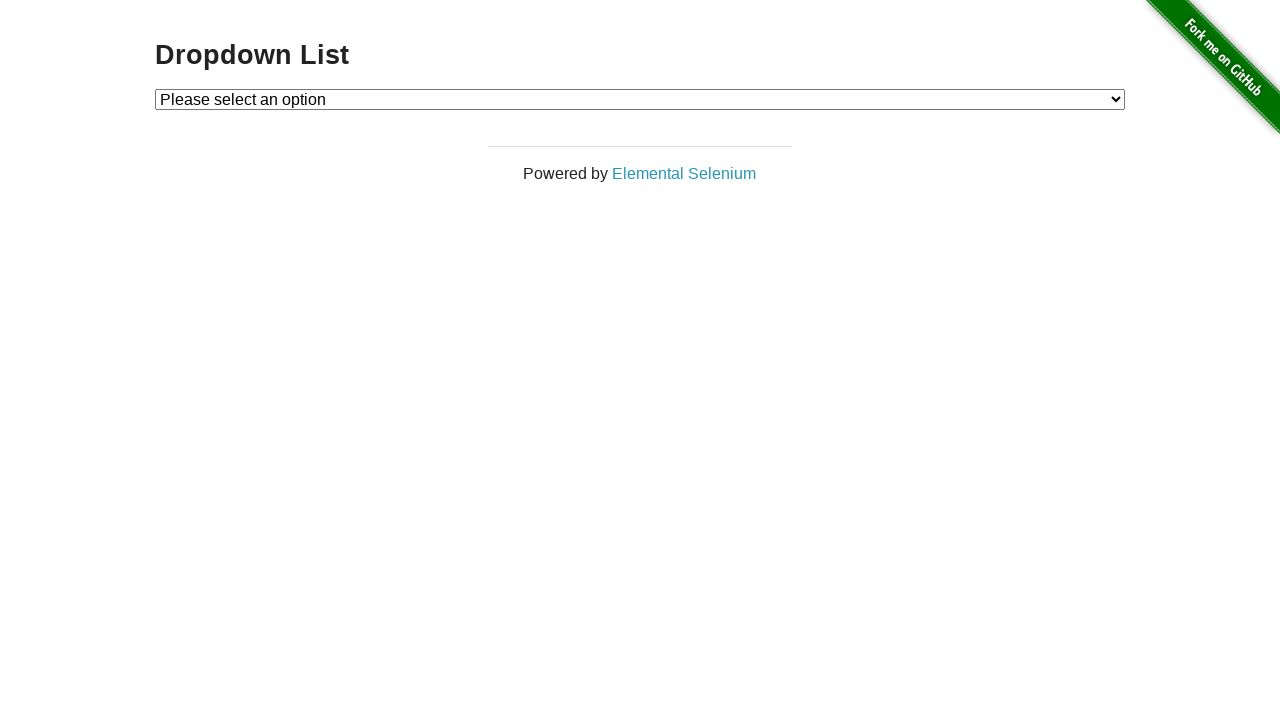

Hovered over dropdown element at (640, 99) on #dropdown
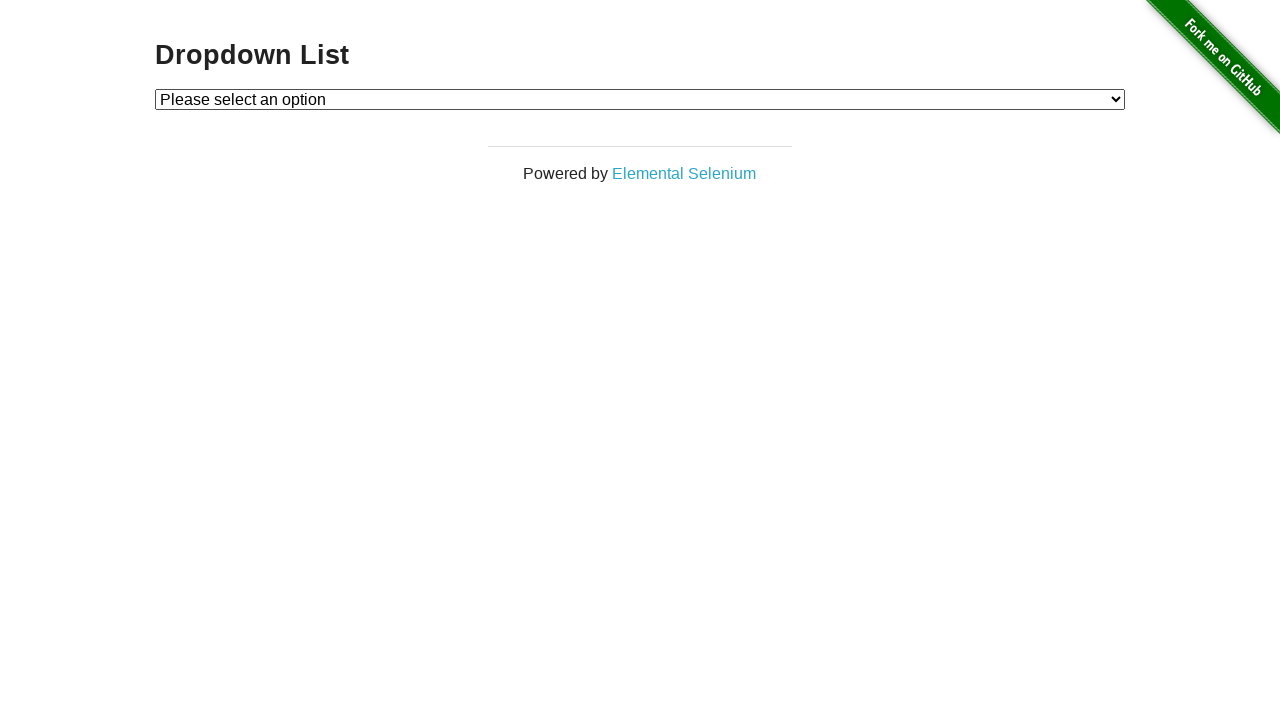

Clicked dropdown element at (640, 99) on #dropdown
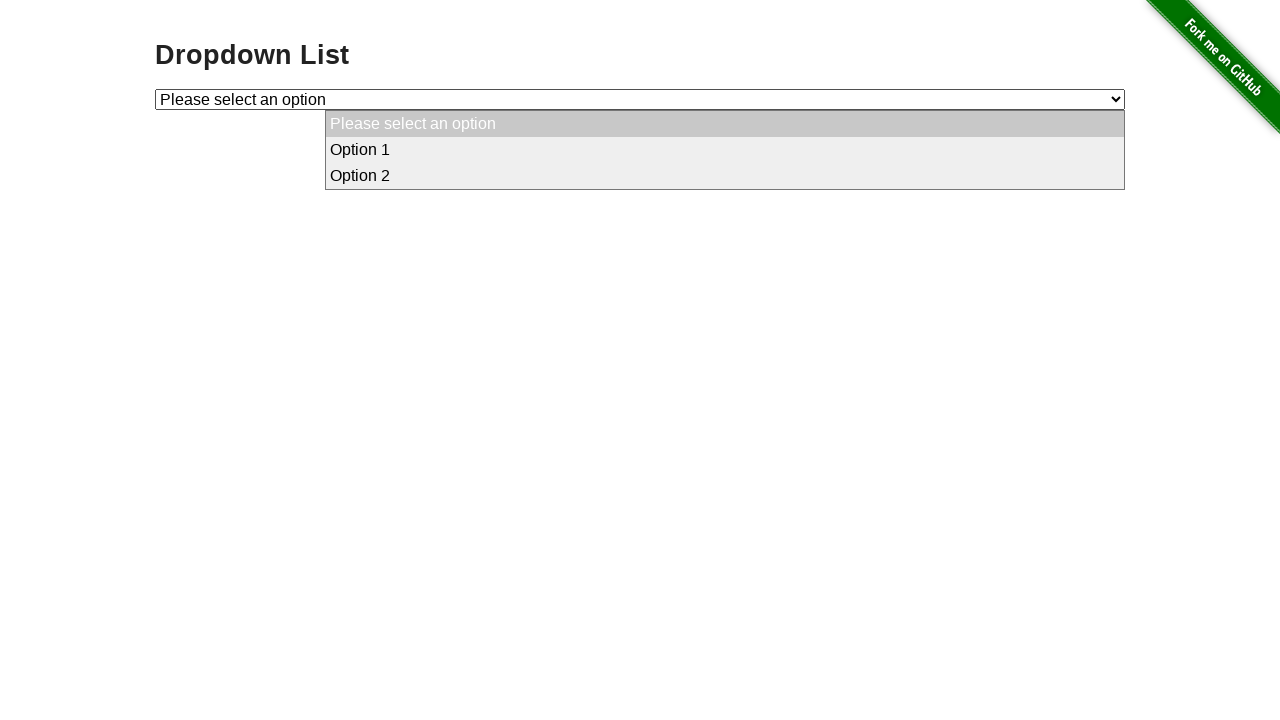

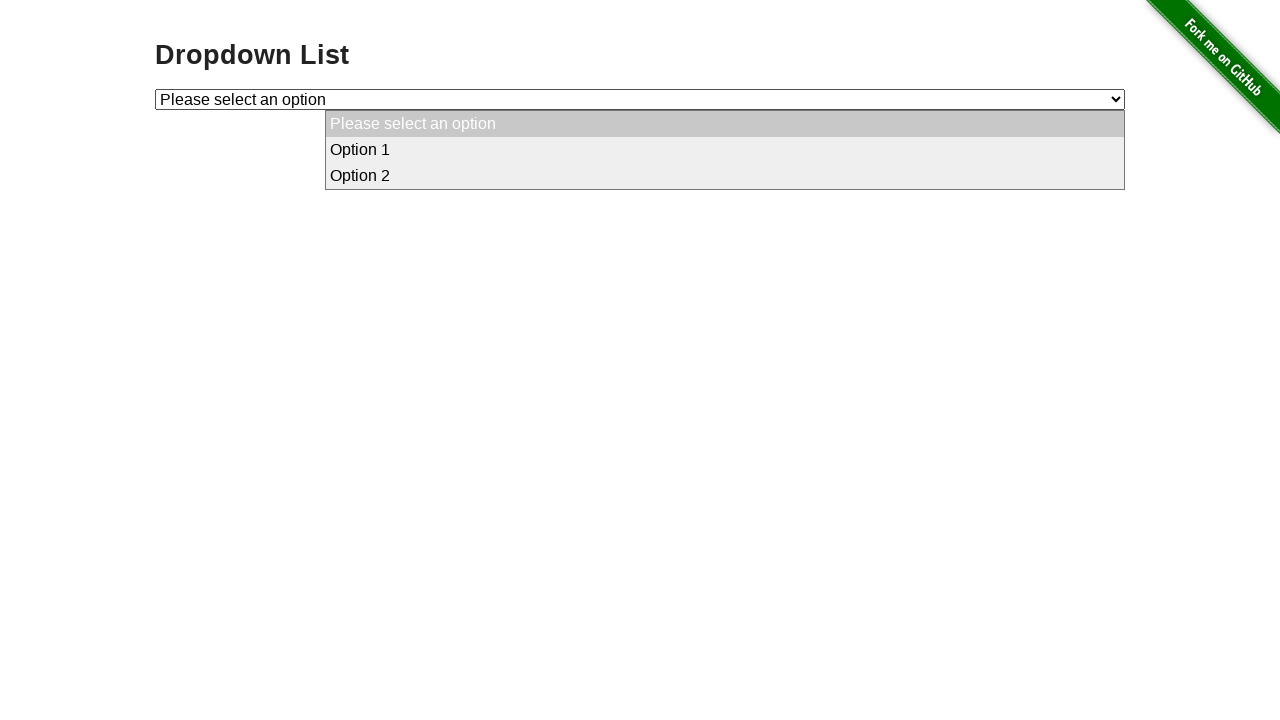